Tests window handling functionality by clicking a button that opens multiple new windows and capturing their window handles

Starting URL: https://www.hyrtutorials.com/p/window-handles-practice.html

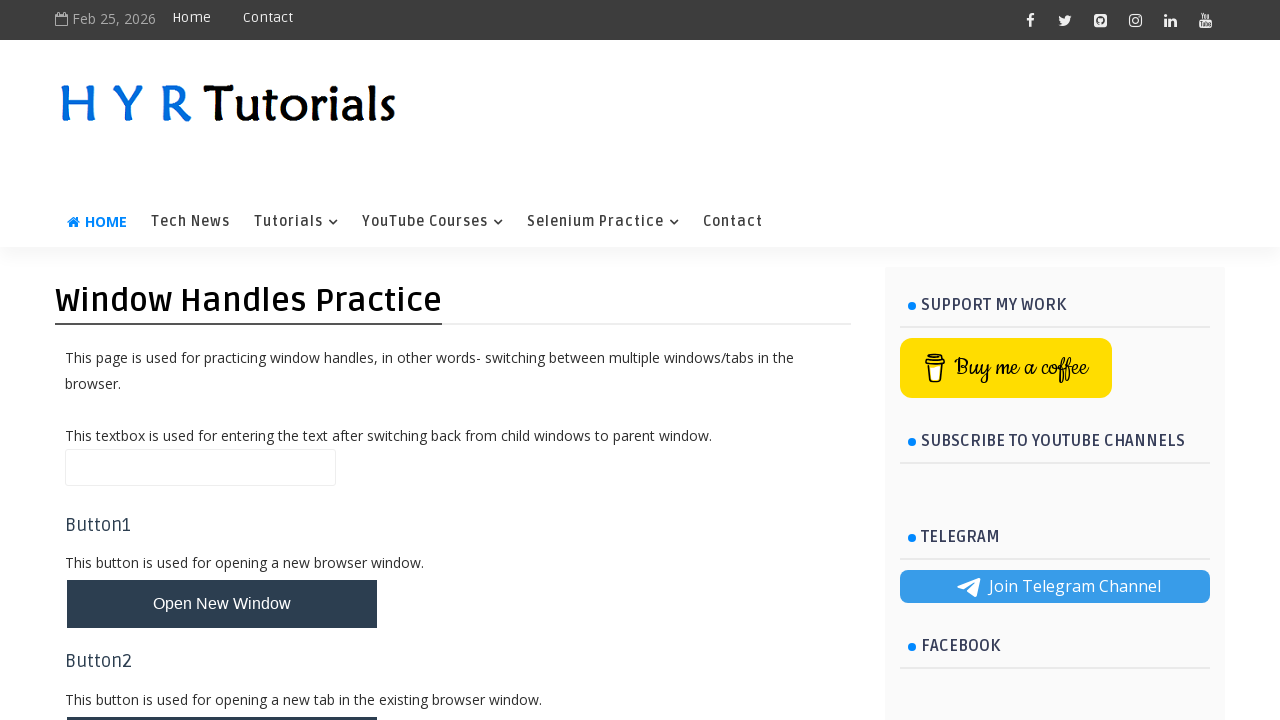

Clicked button to open multiple new windows at (222, 361) on #newWindowsBtn
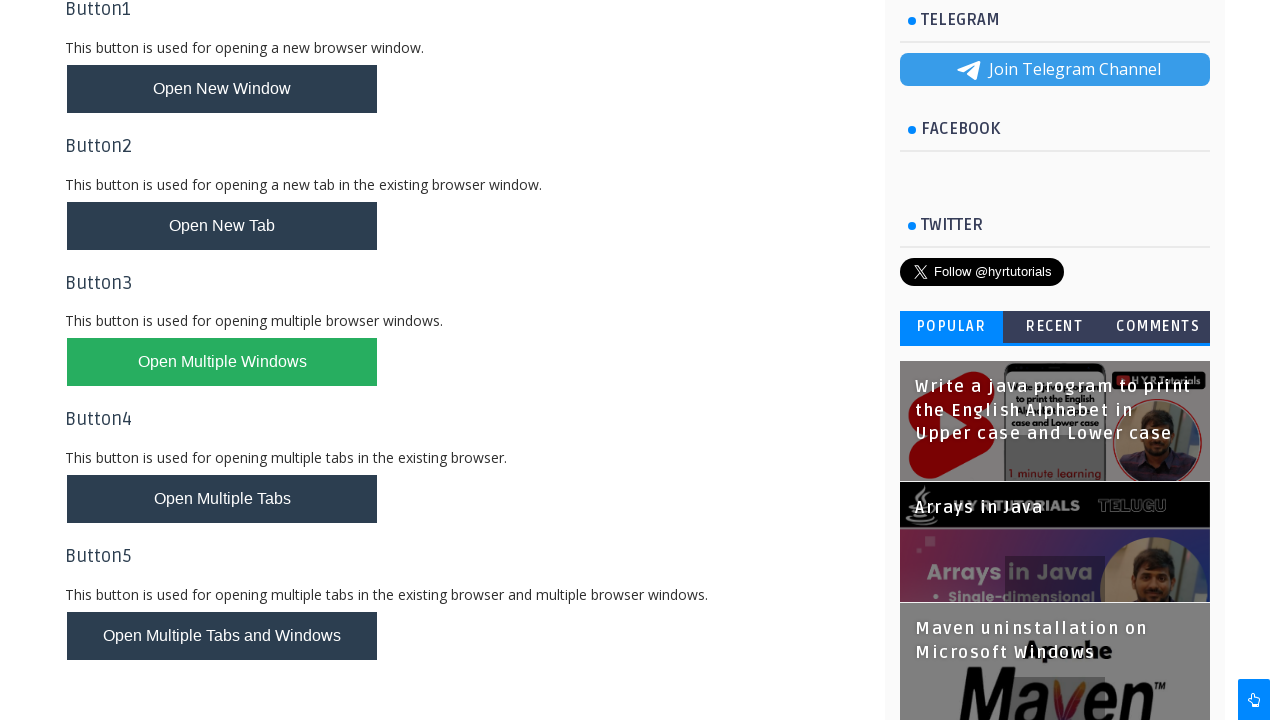

Waited 1 second for new windows to open
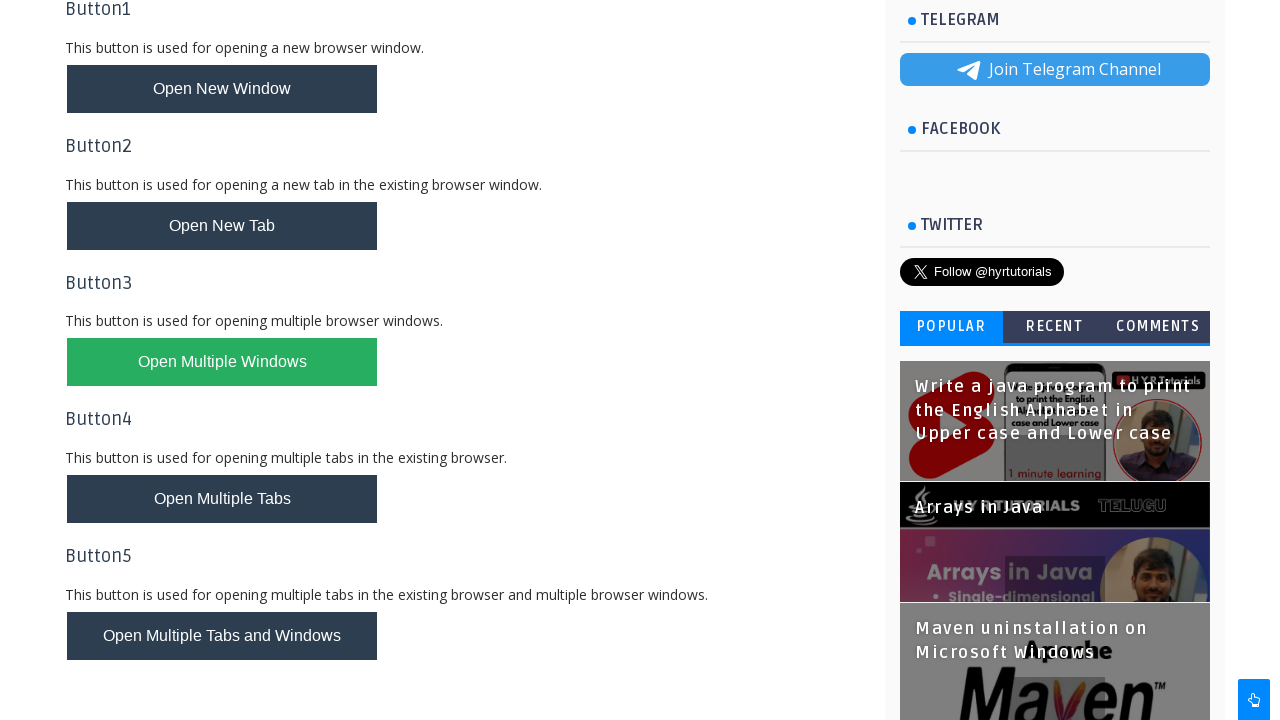

Retrieved all pages/tabs from context - total: 3
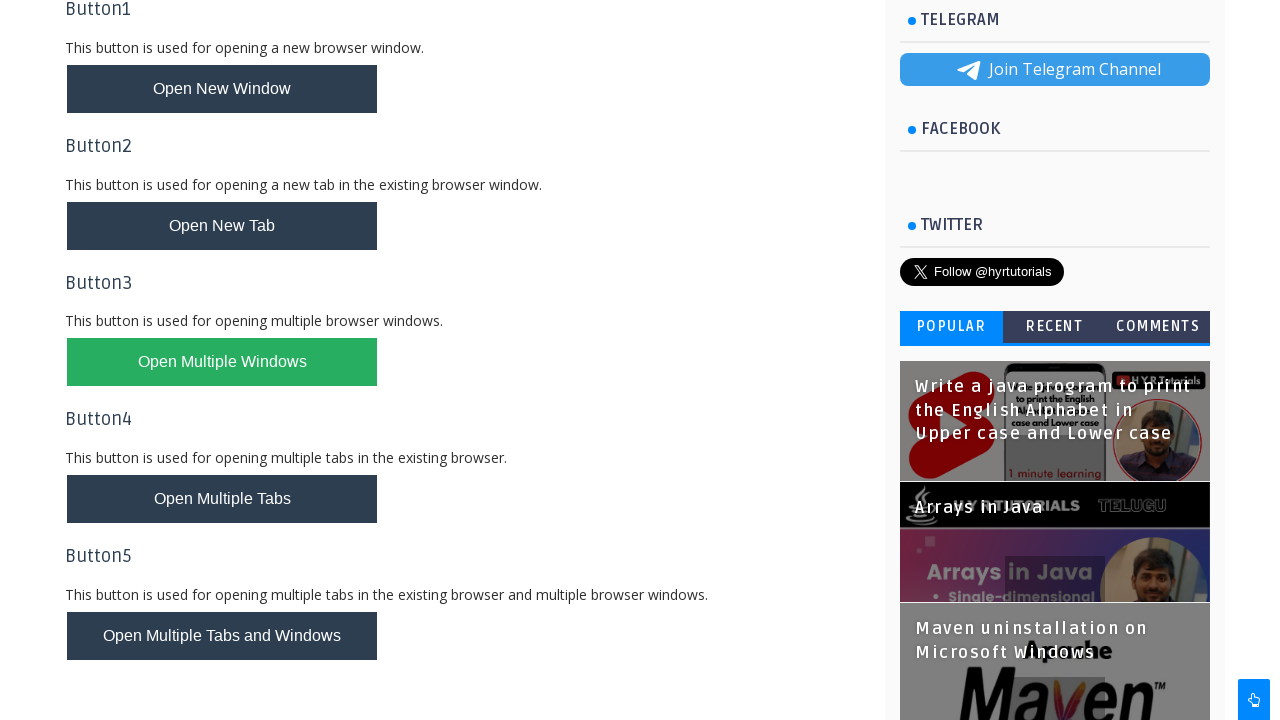

Stored reference to parent window
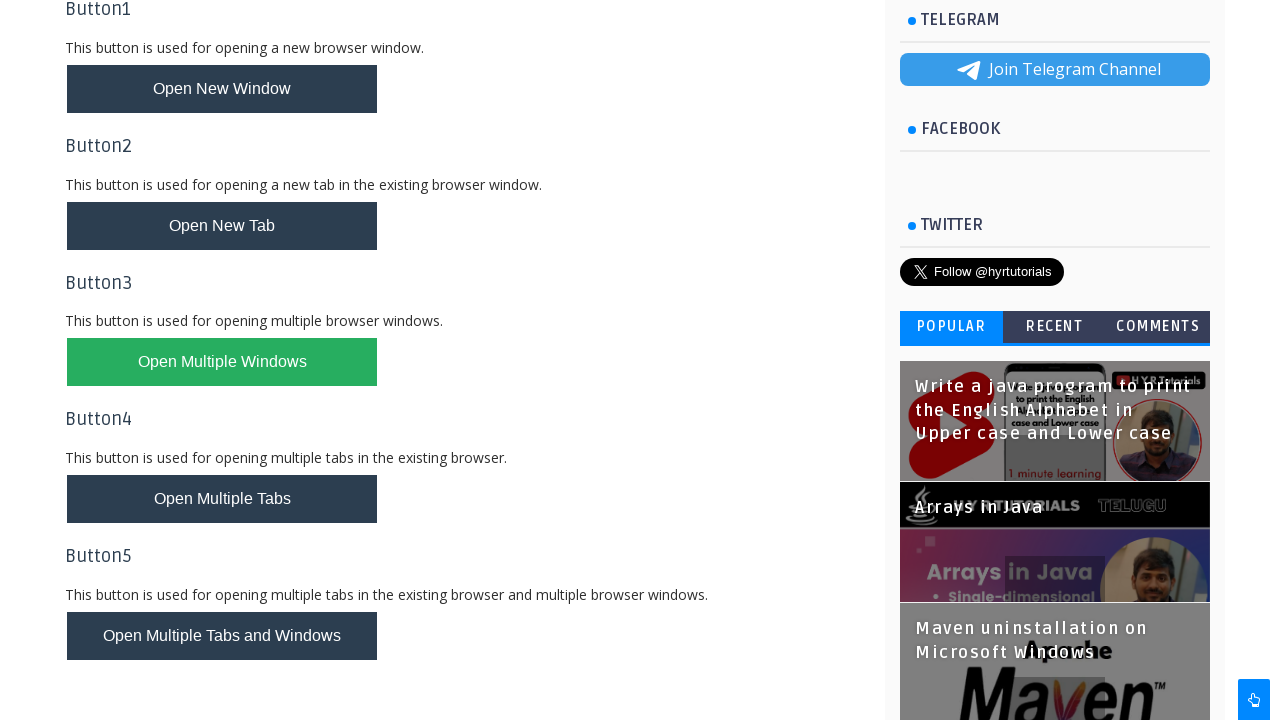

Stored reference to first child window
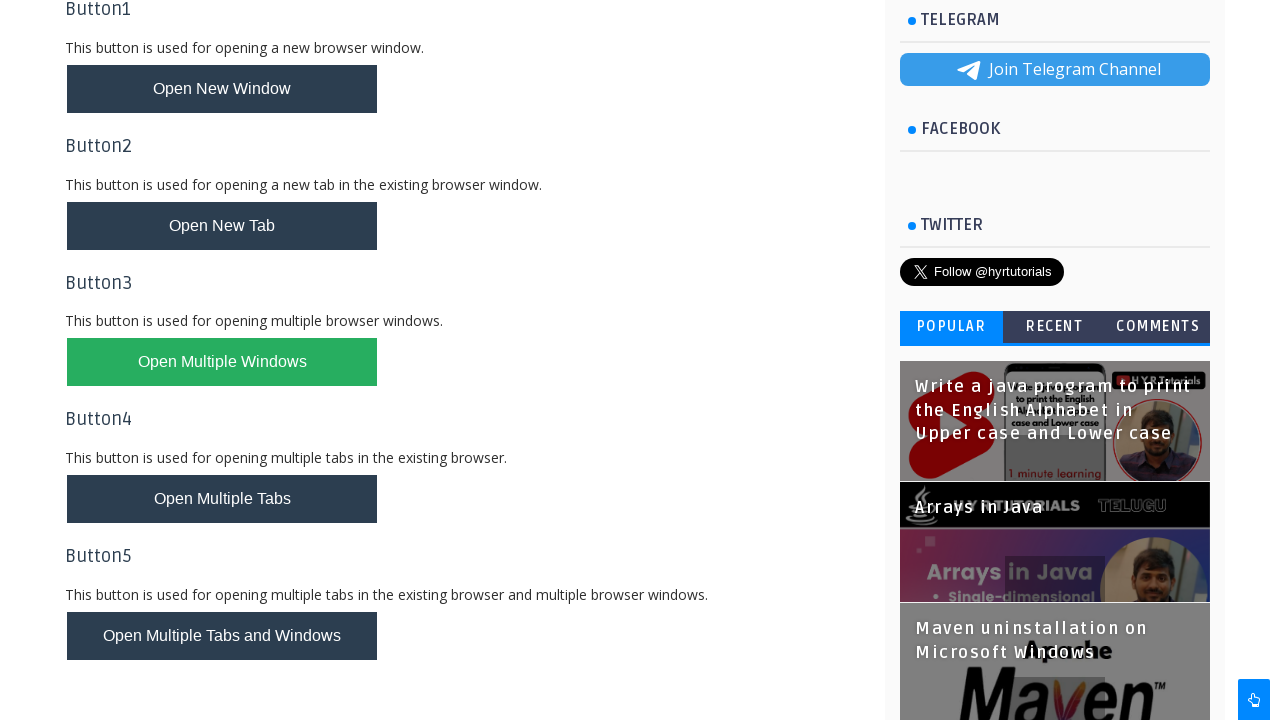

Stored reference to second child window
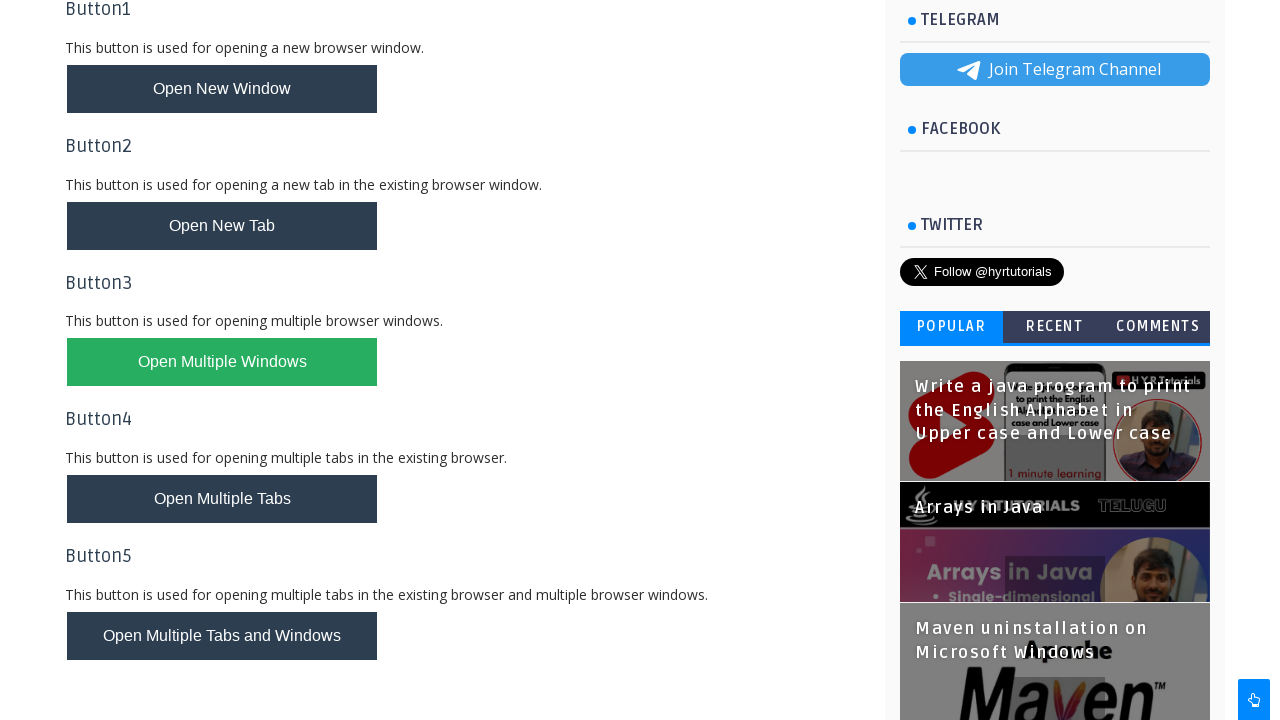

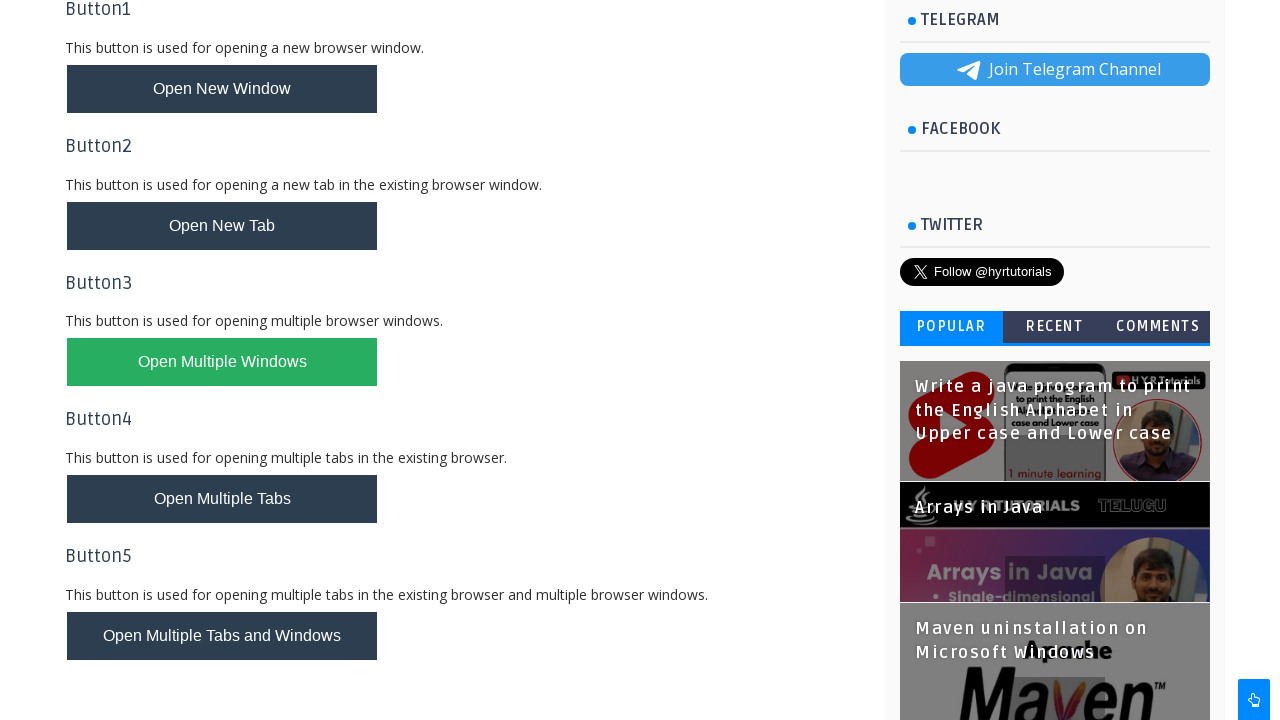